Navigates to YouTube and verifies that the page loads by checking the title

Starting URL: https://youtube.com

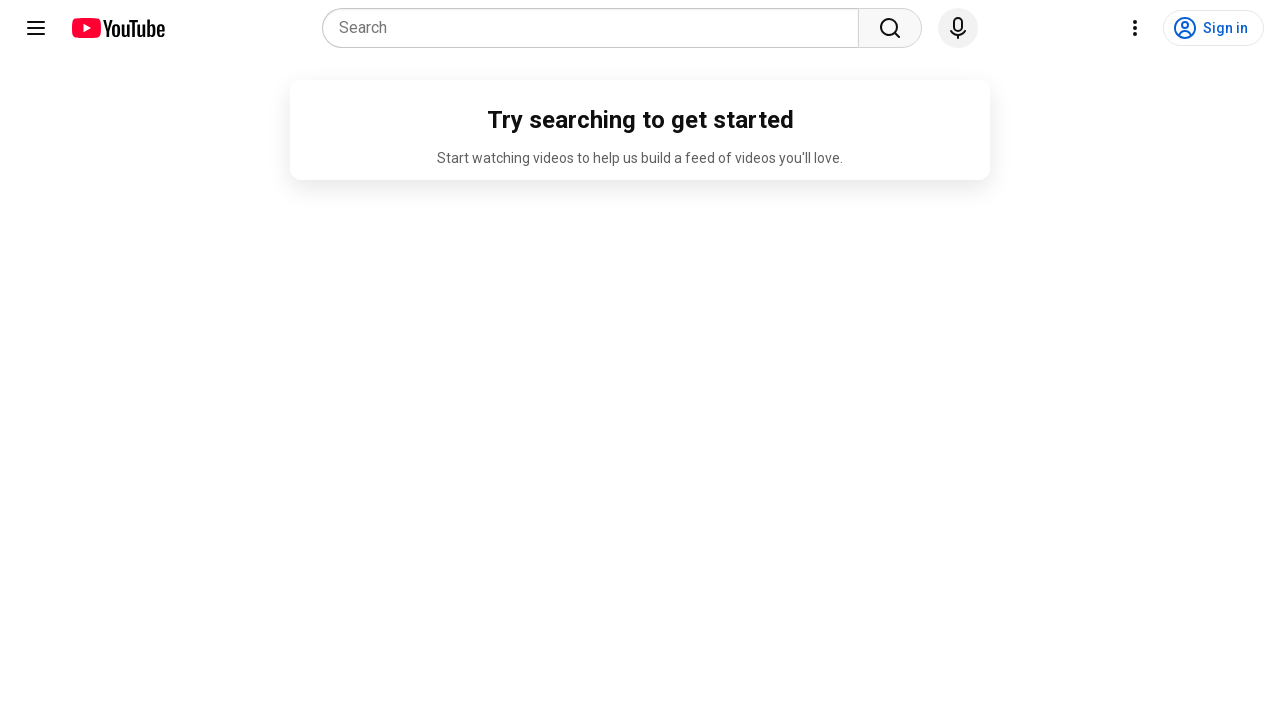

Navigated to https://youtube.com
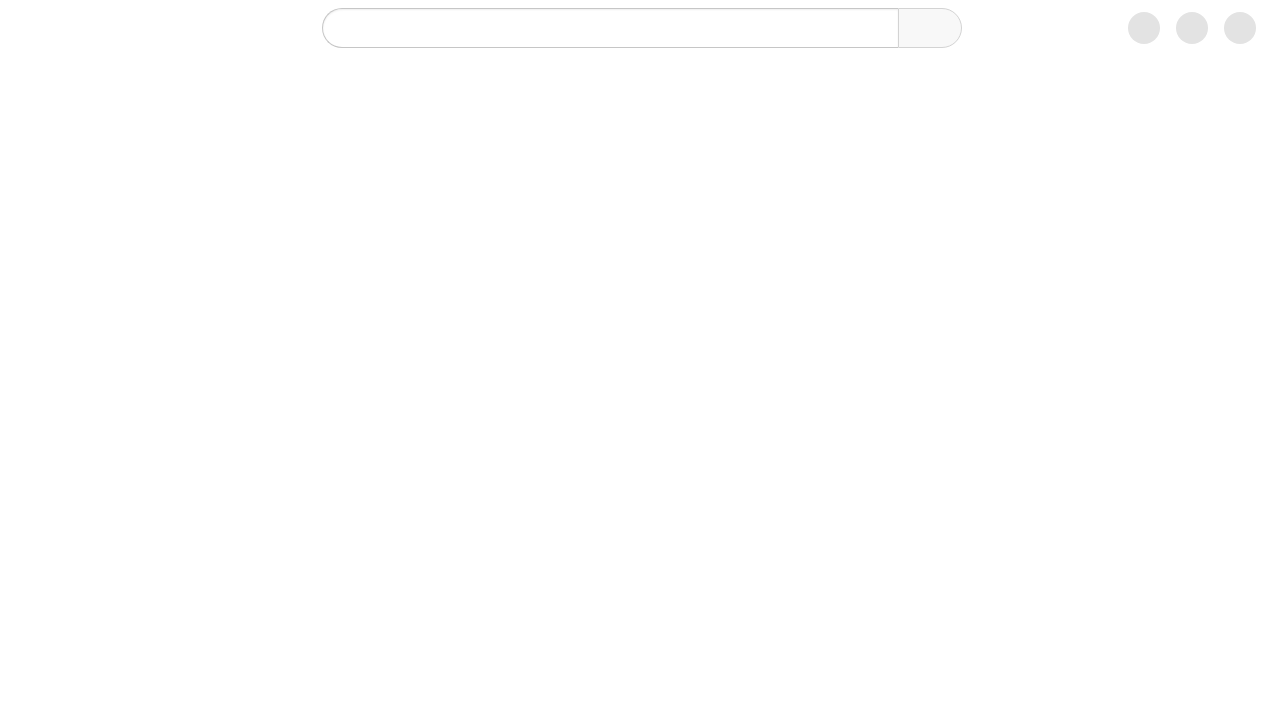

Page loaded - domcontentloaded state reached
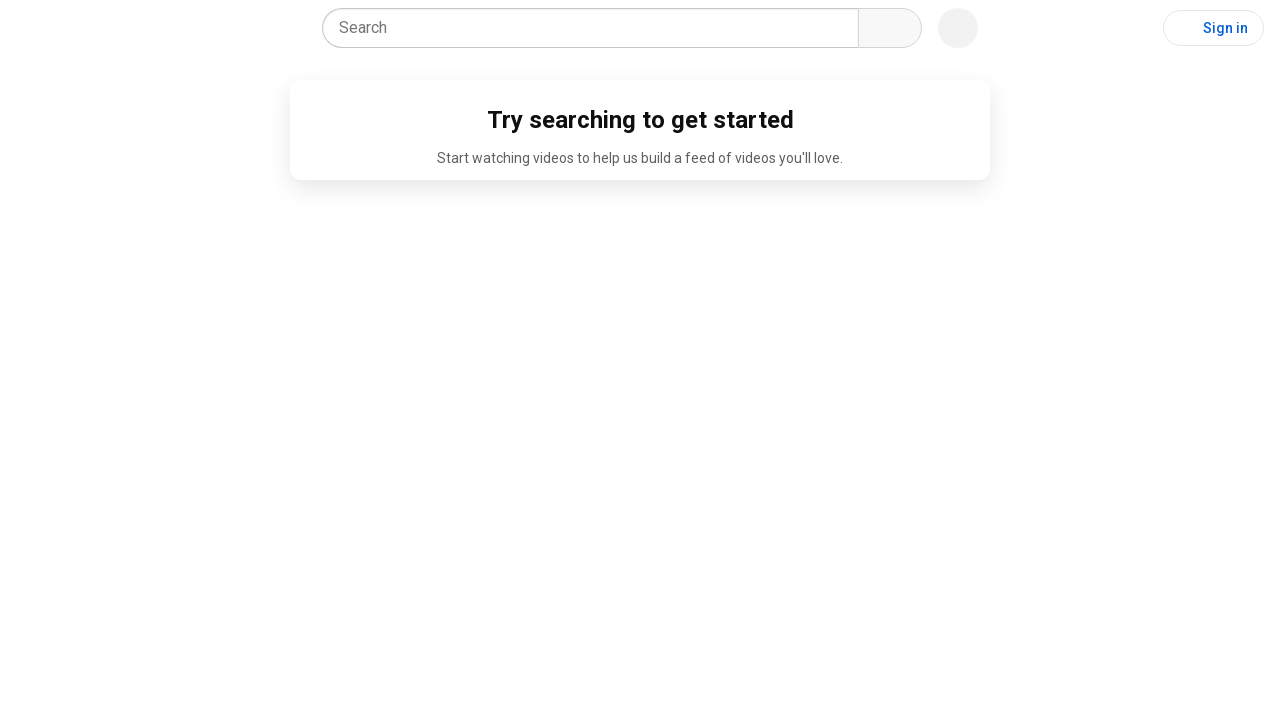

Retrieved page title: 'YouTube'
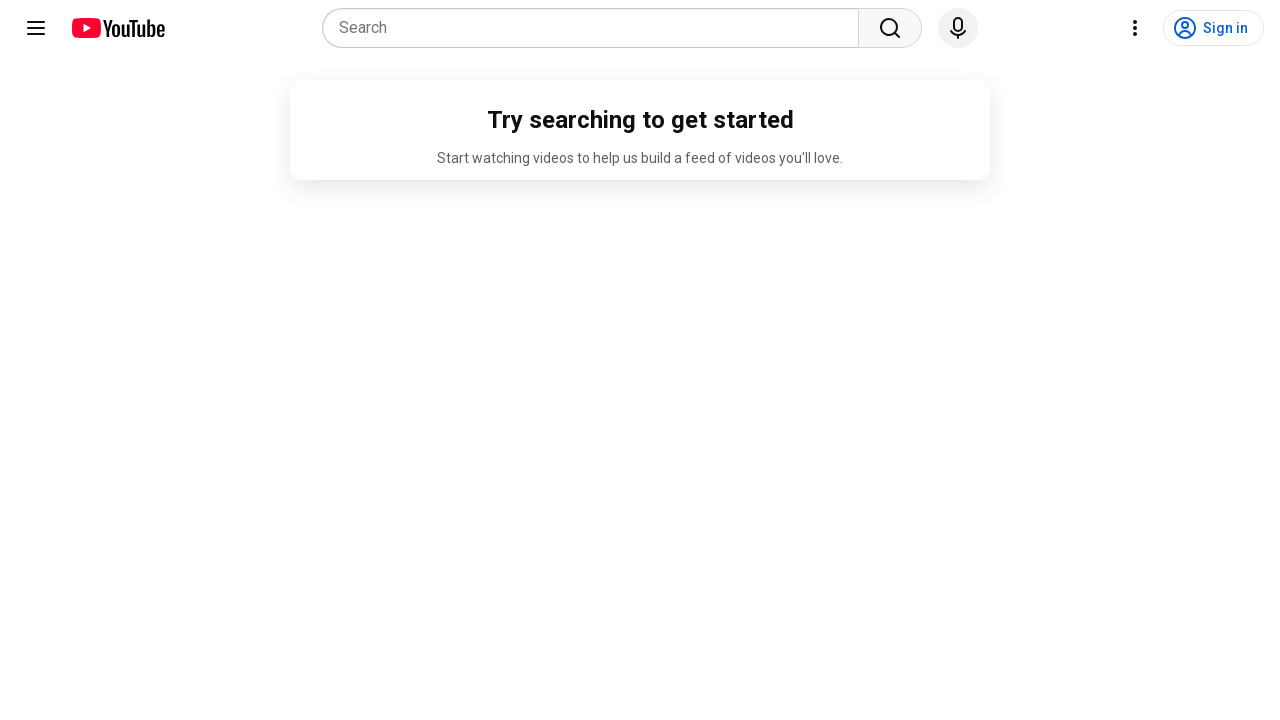

Verified that page title contains 'YouTube'
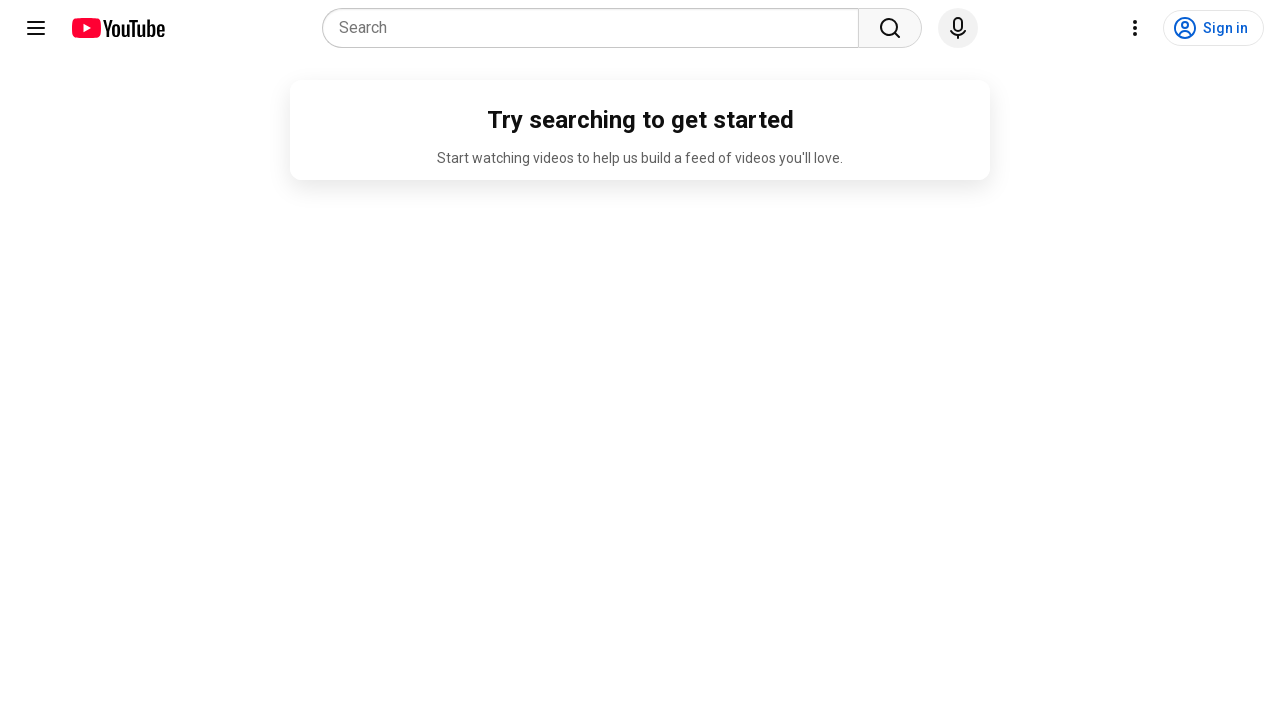

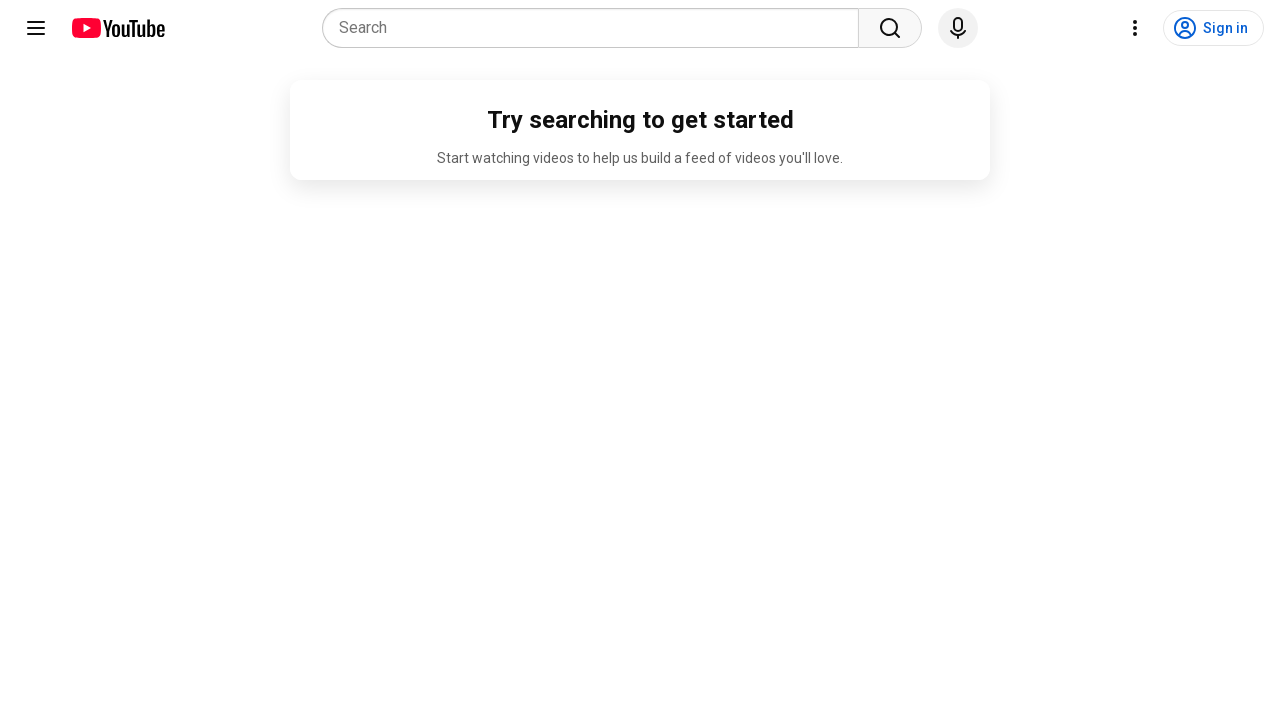